Tests a slow calculator web application by clicking number and operator buttons to perform addition (1+2) and waiting for the result to appear after the spinner disappears

Starting URL: https://bonigarcia.dev/selenium-webdriver-java/slow-calculator.html

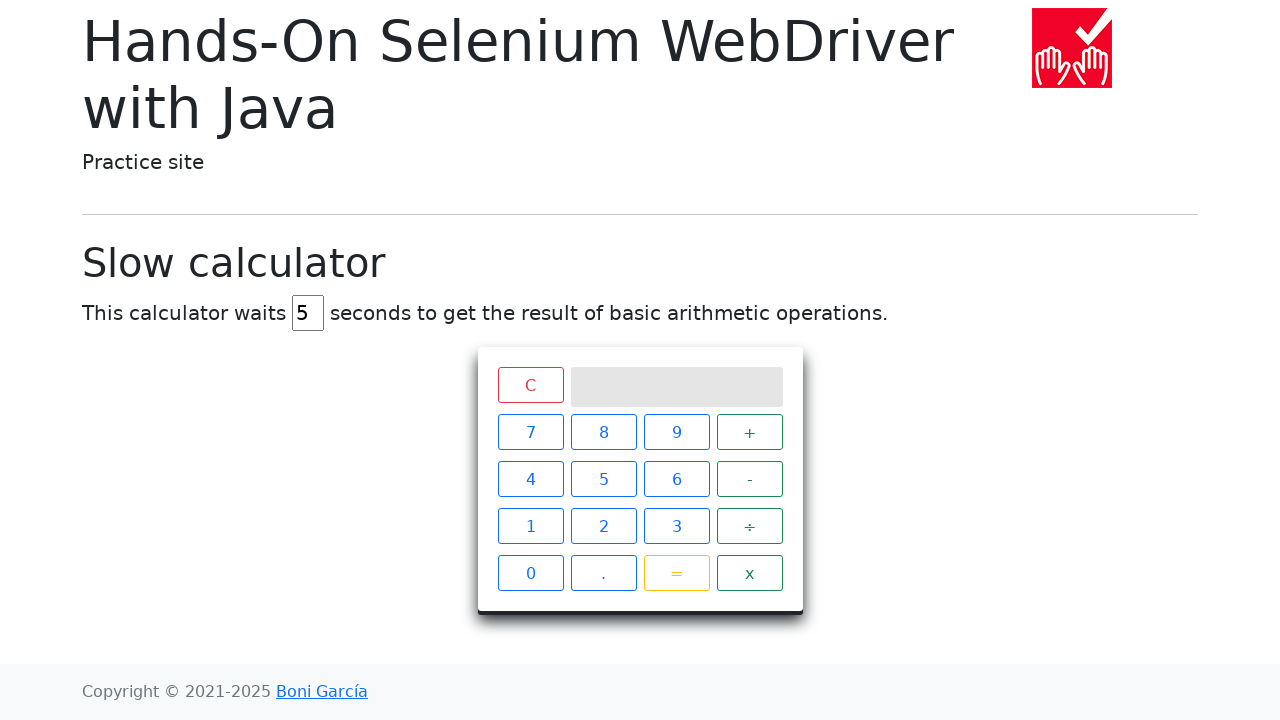

Navigated to slow calculator web application
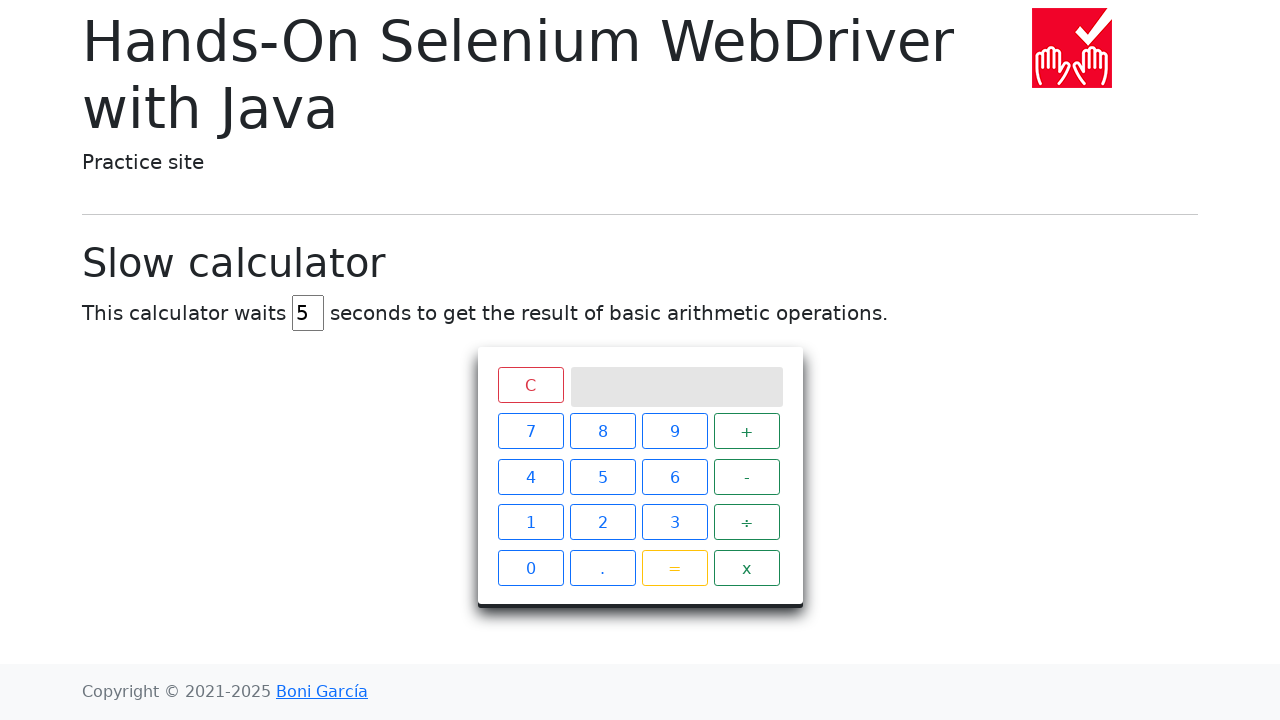

Clicked number 1 button at (530, 526) on xpath=//span[text()='1']
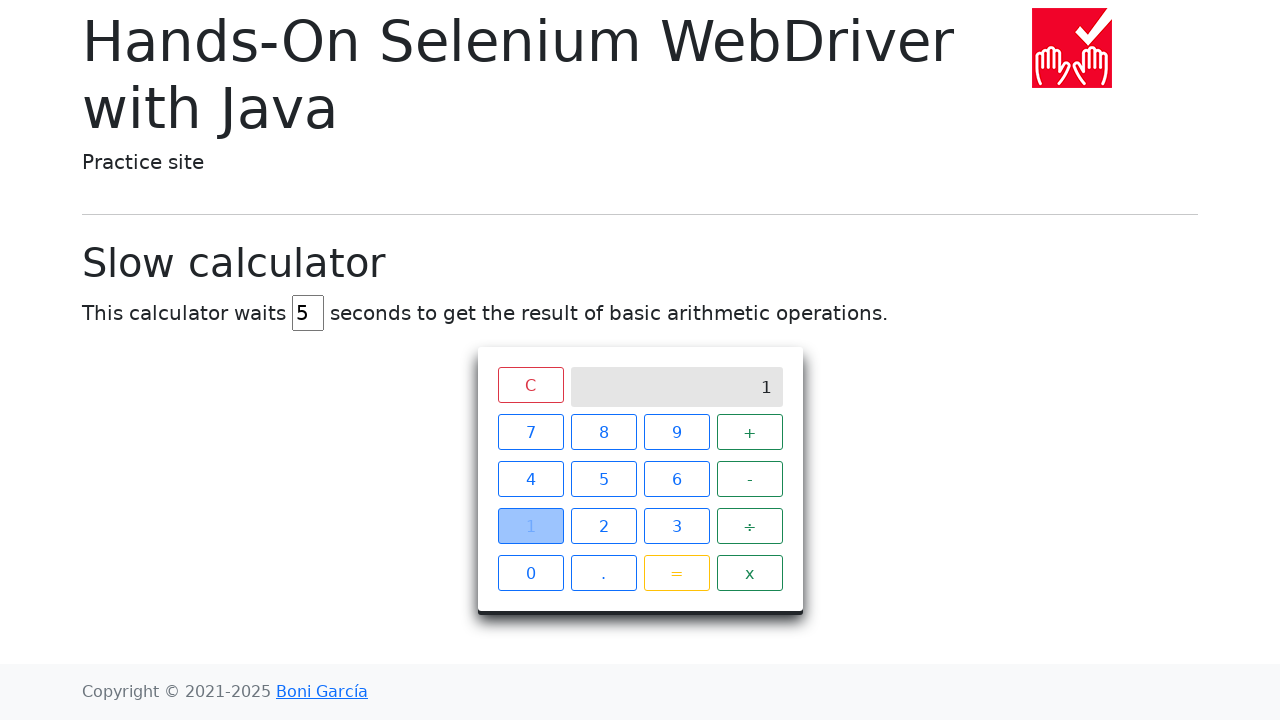

Clicked plus operator button at (750, 432) on xpath=//span[text()='+']
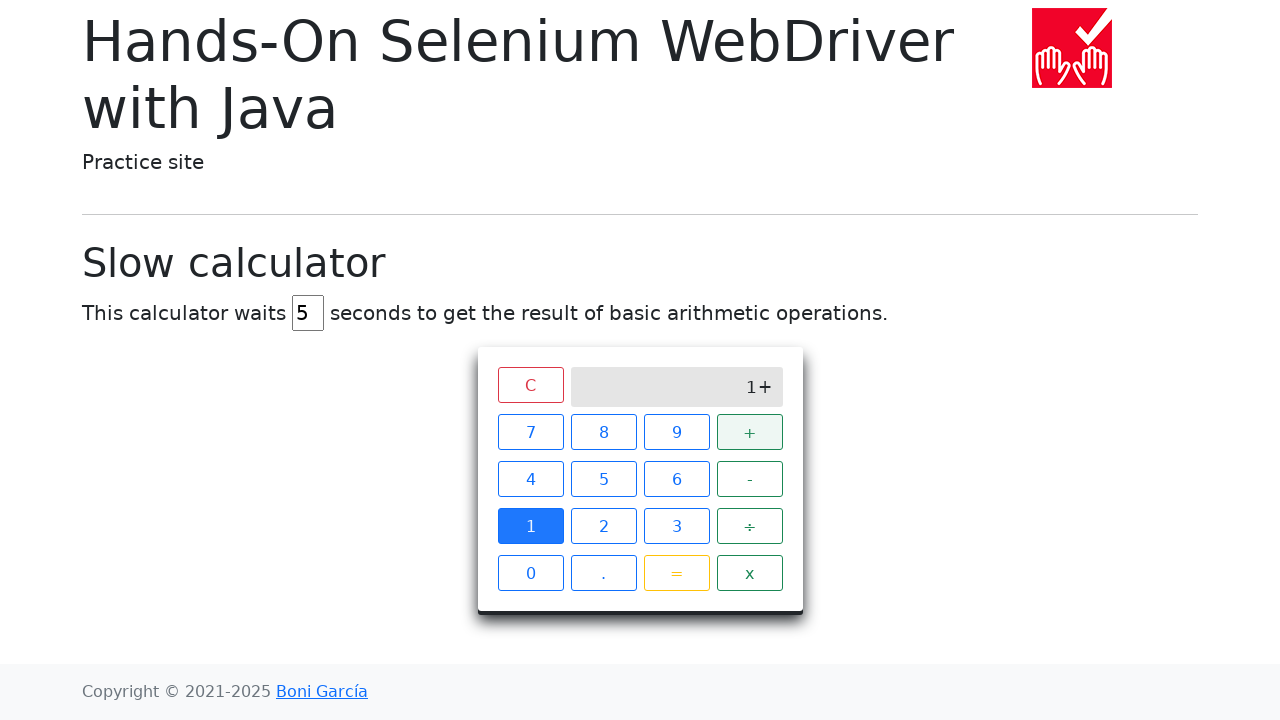

Clicked number 2 button at (604, 526) on xpath=//span[text()='2']
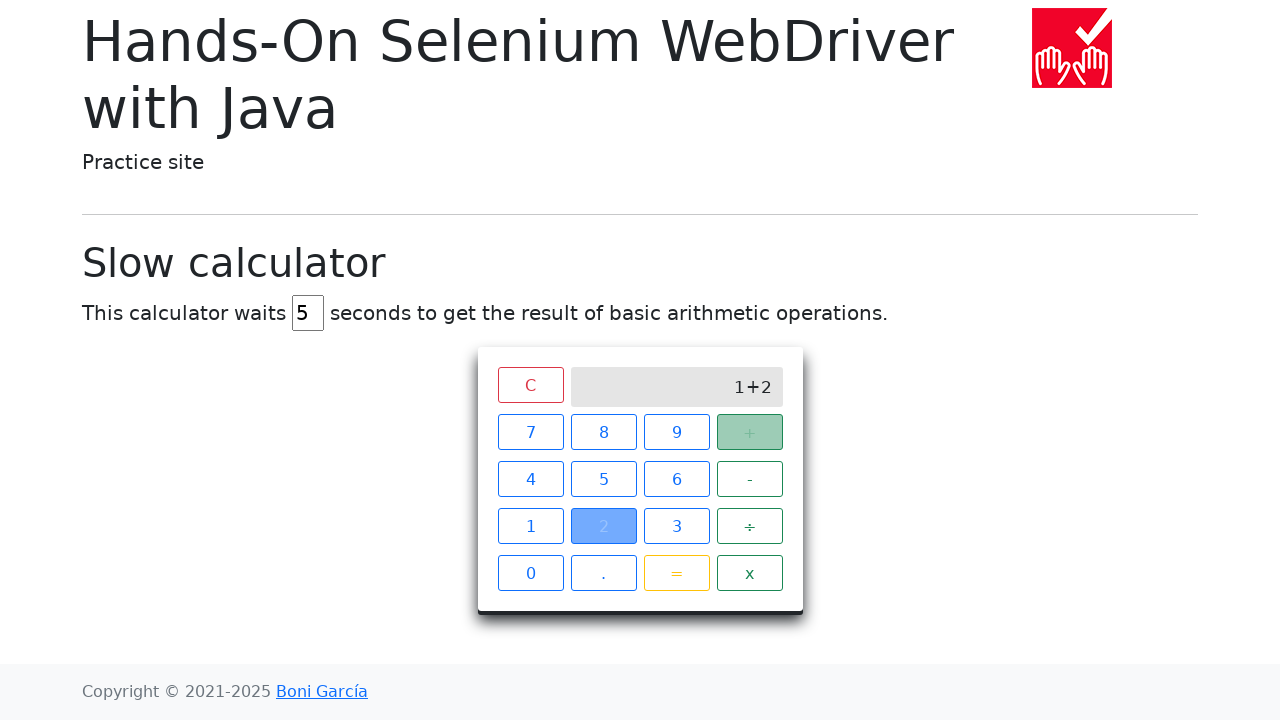

Clicked equals button to perform calculation at (676, 573) on xpath=//span[text()='=']
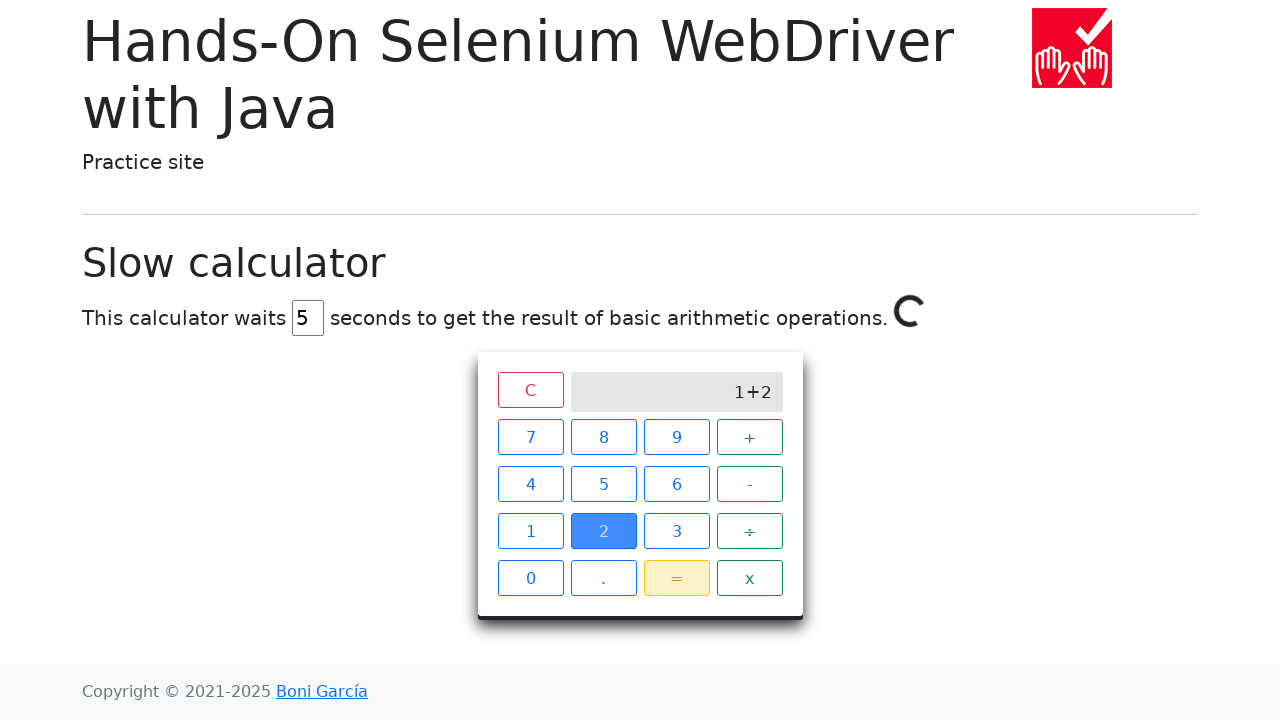

Waited for spinner to disappear - calculation completed
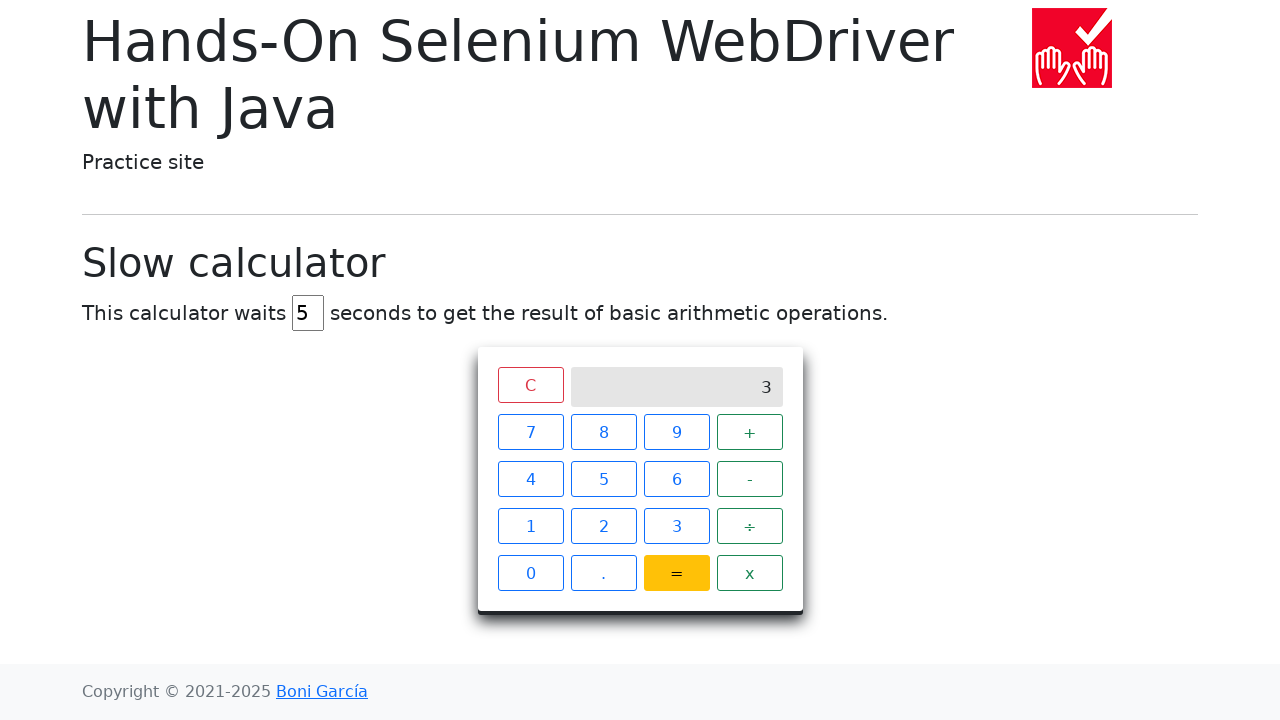

Verified result is displayed - calculation 1+2=3
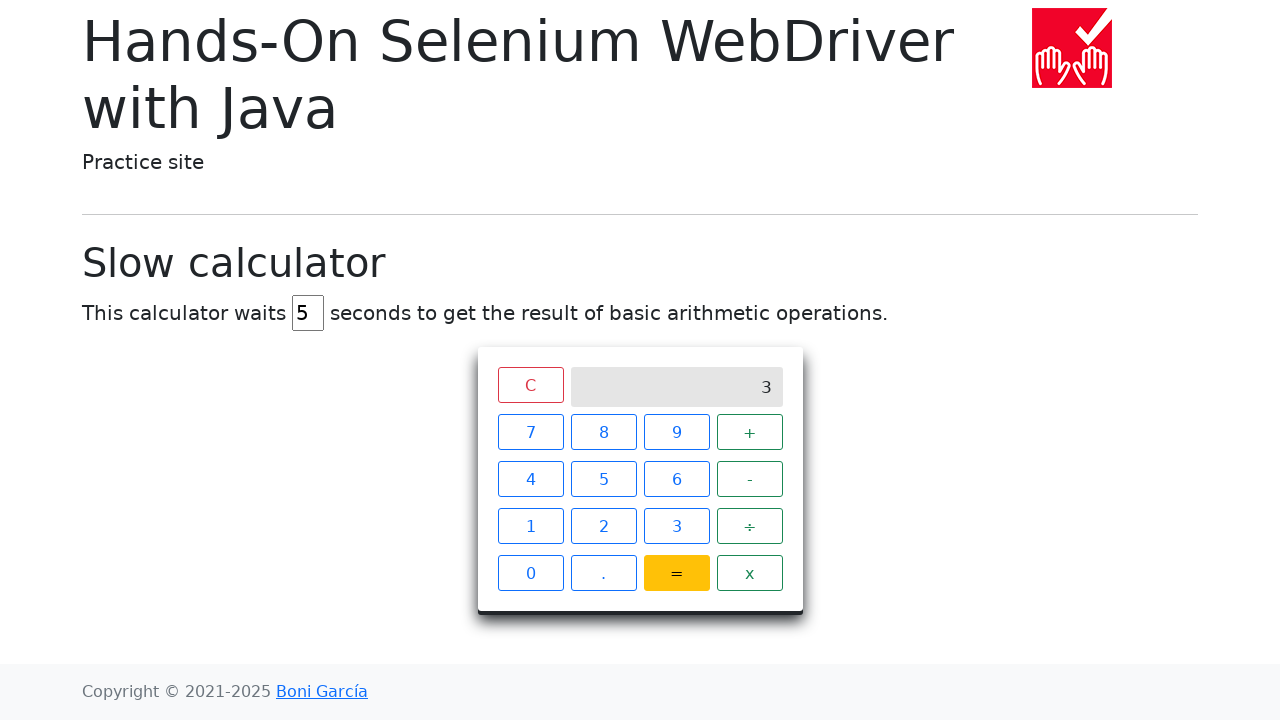

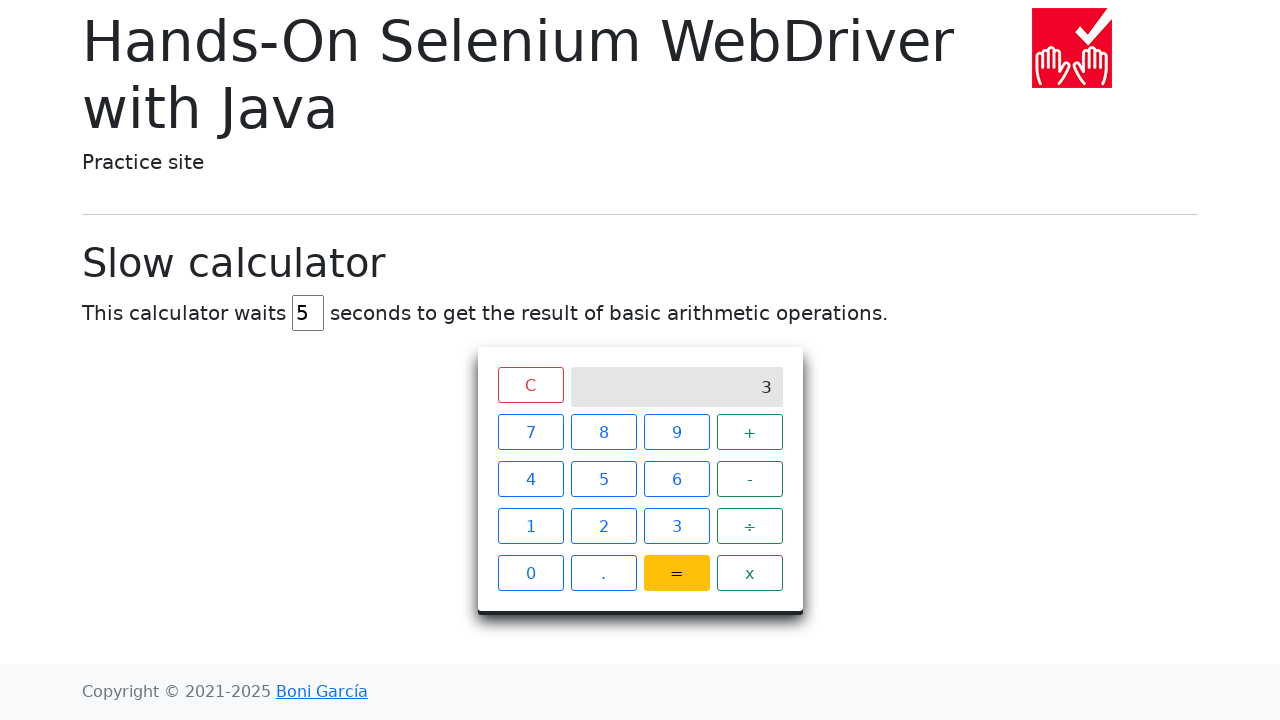